Tests failed login scenario by entering incorrect credentials and verifying error message appears

Starting URL: http://the-internet.herokuapp.com/login

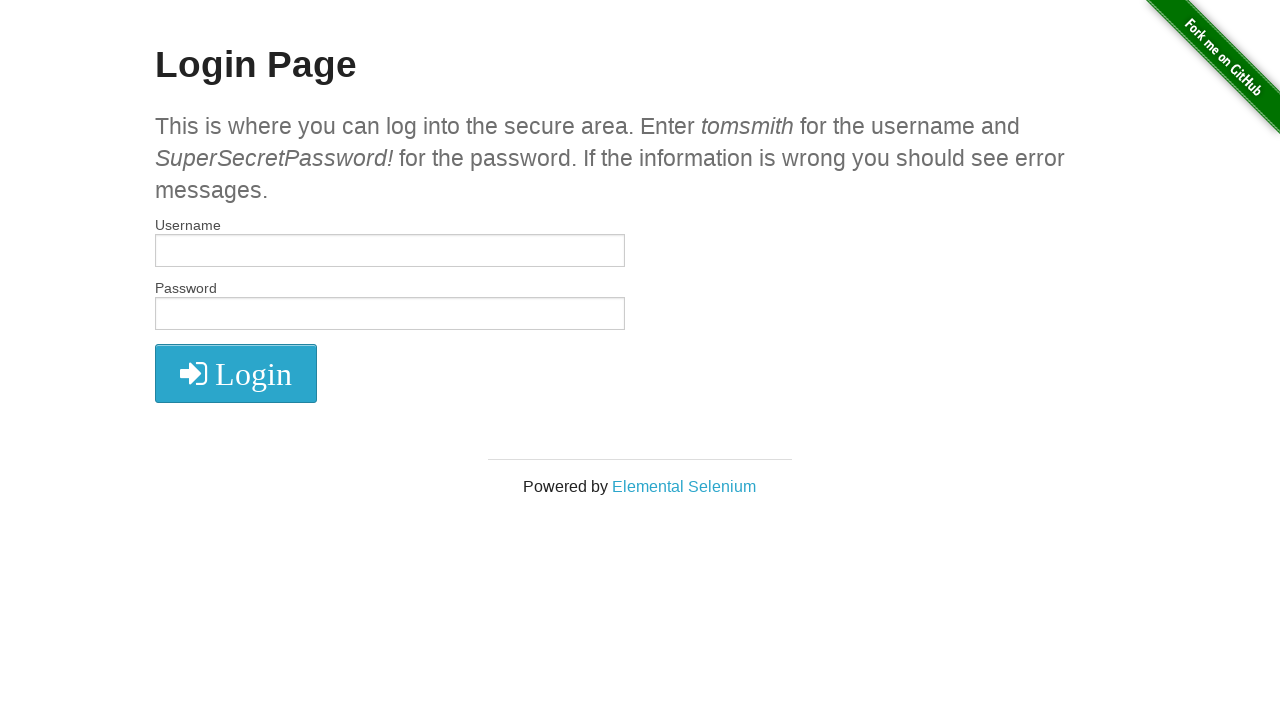

Filled username field with incorrect credentials 'Bert Peters' on #username
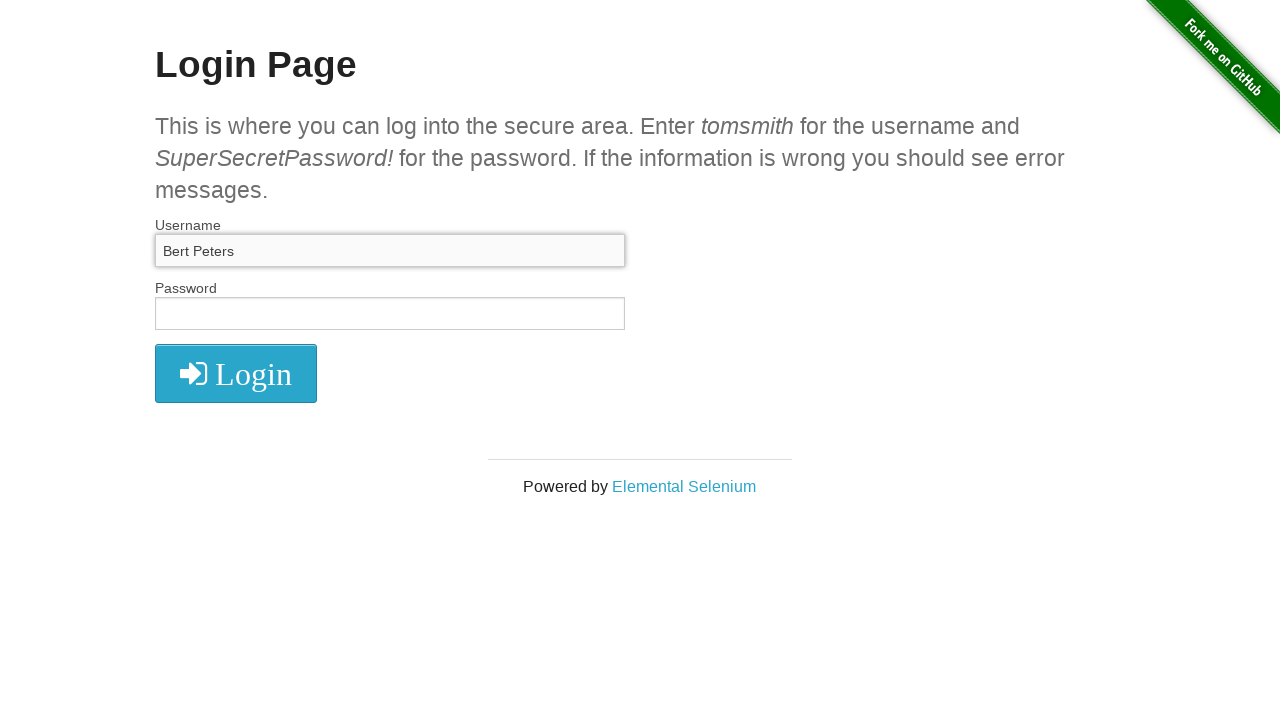

Filled password field with 'SuperSecretPassword!' on #password
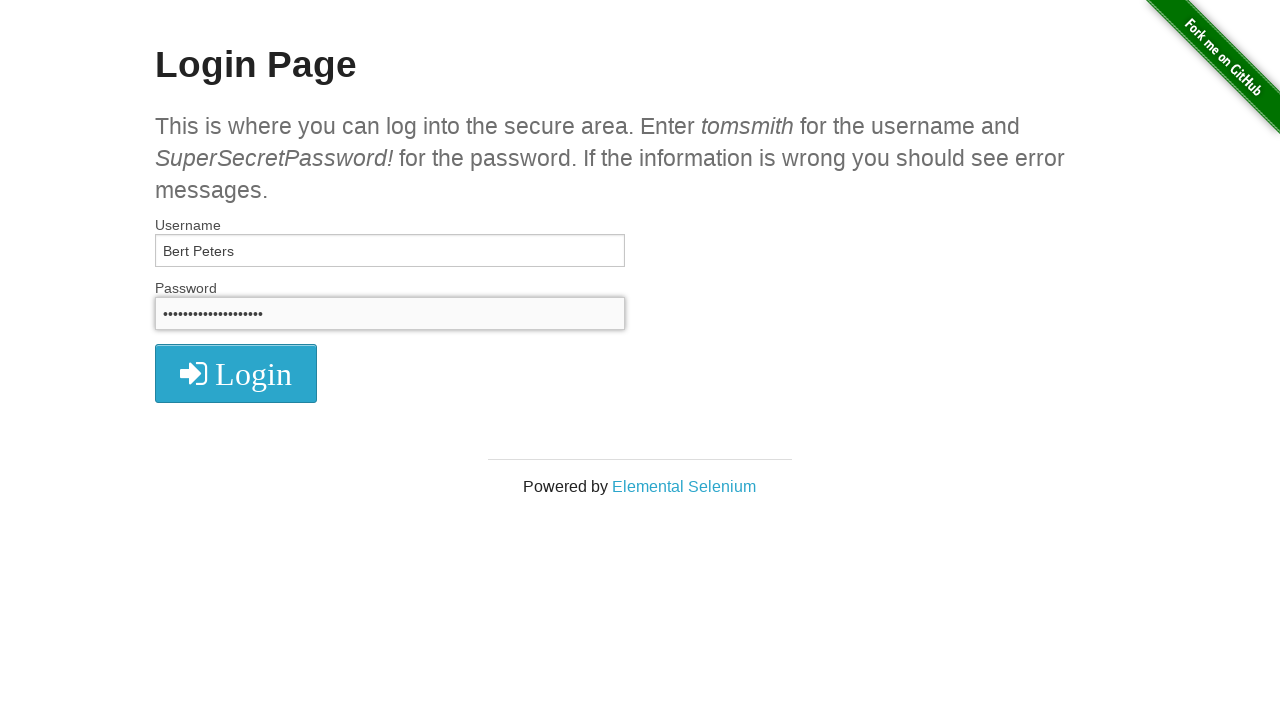

Clicked login button to submit credentials at (236, 373) on button
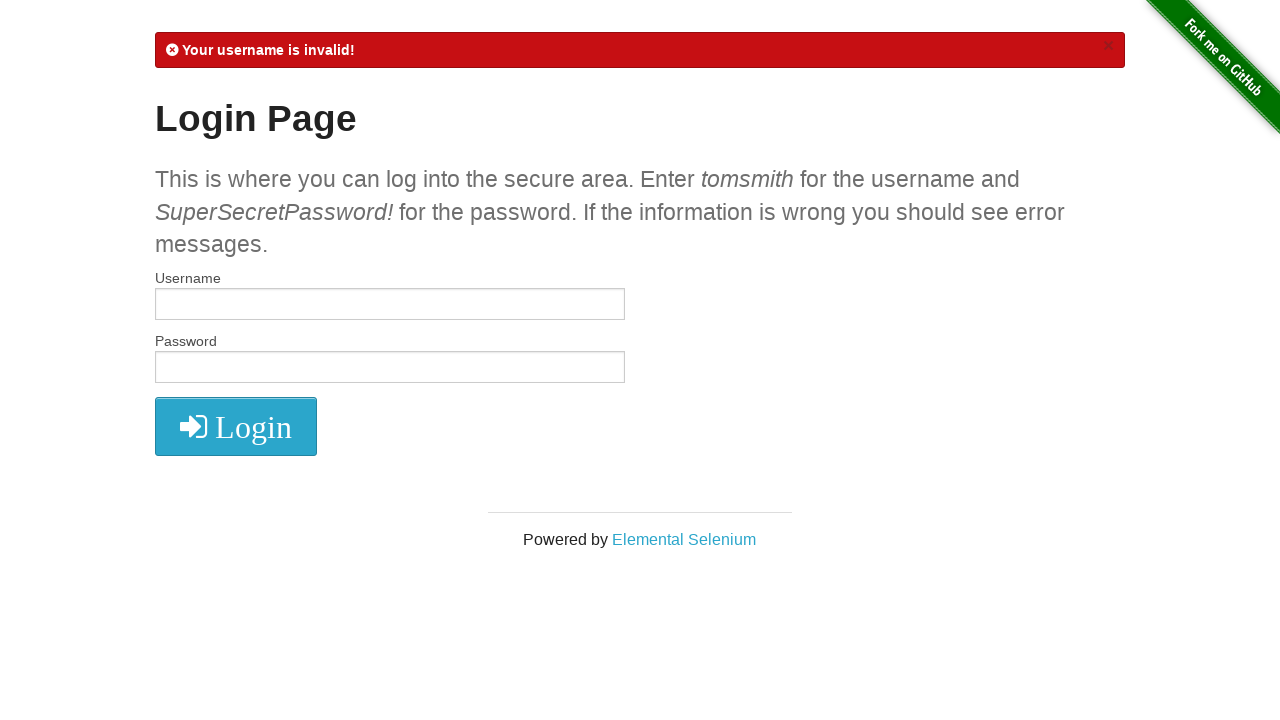

Error message appeared confirming login failed with incorrect credentials
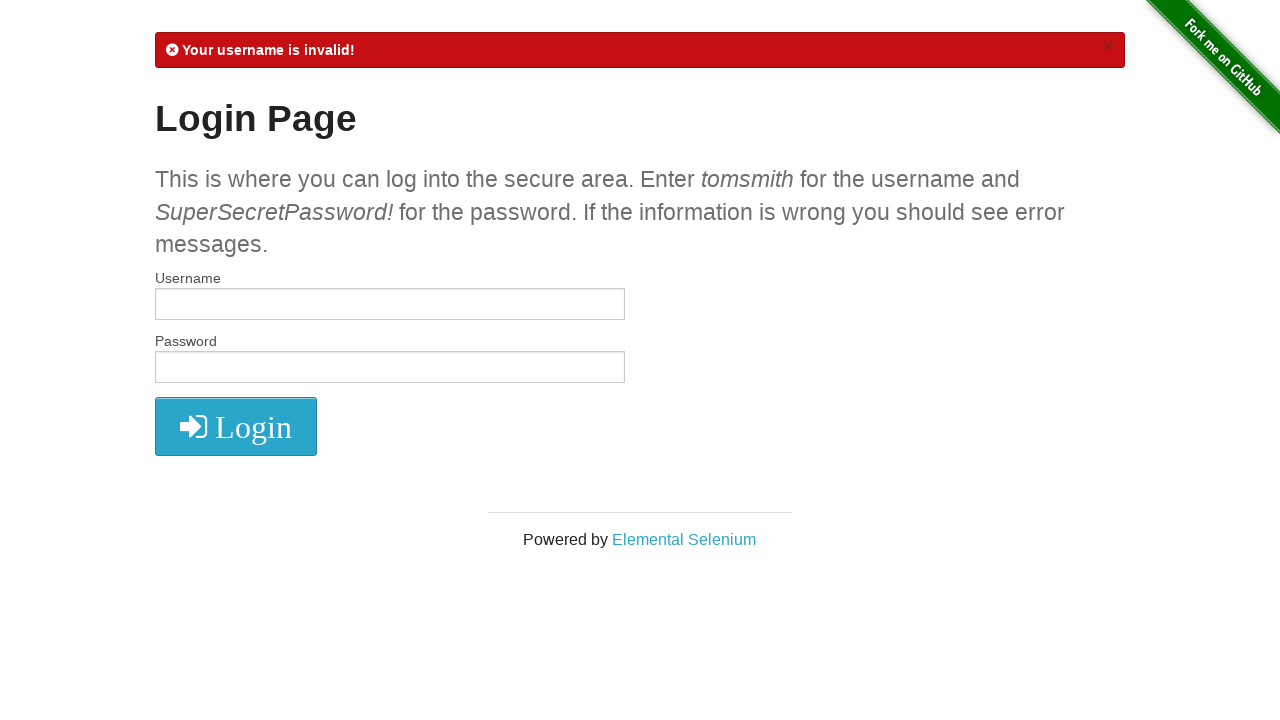

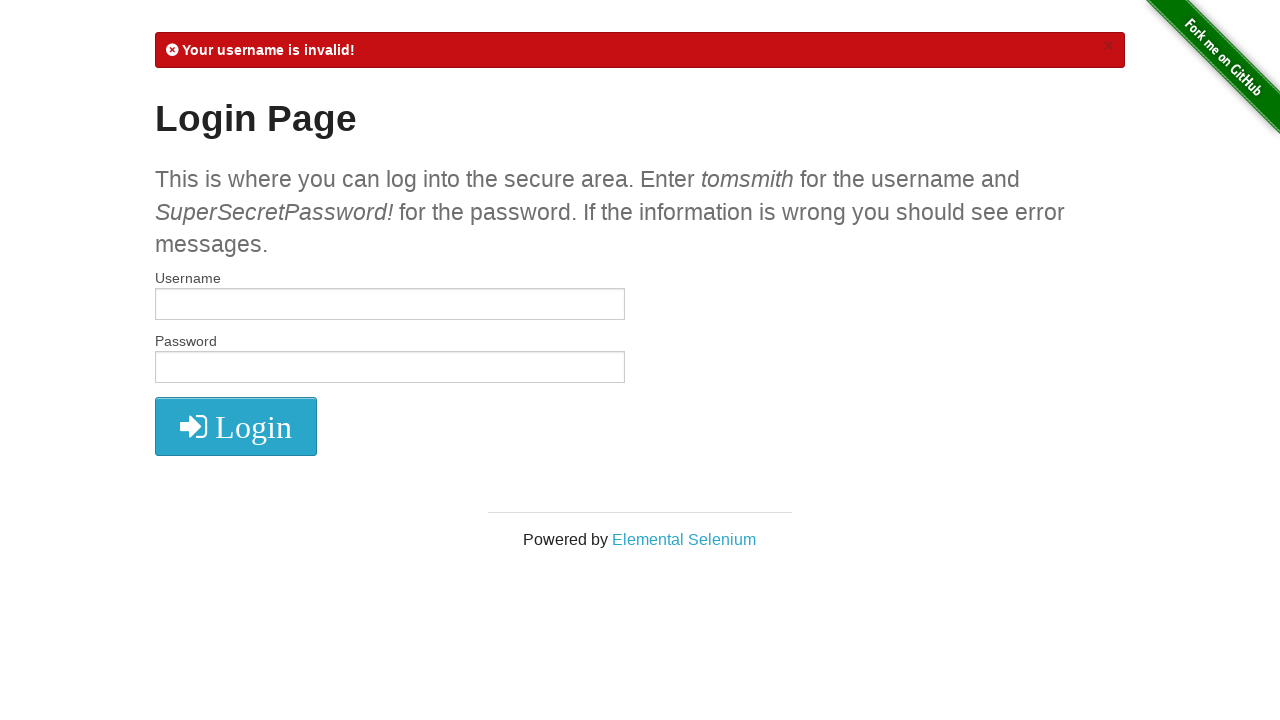